Navigates to W3Schools HTML tables tutorial page and verifies the example table with id 'customers' is present and contains data rows

Starting URL: https://www.w3schools.com/html/html_tables.asp

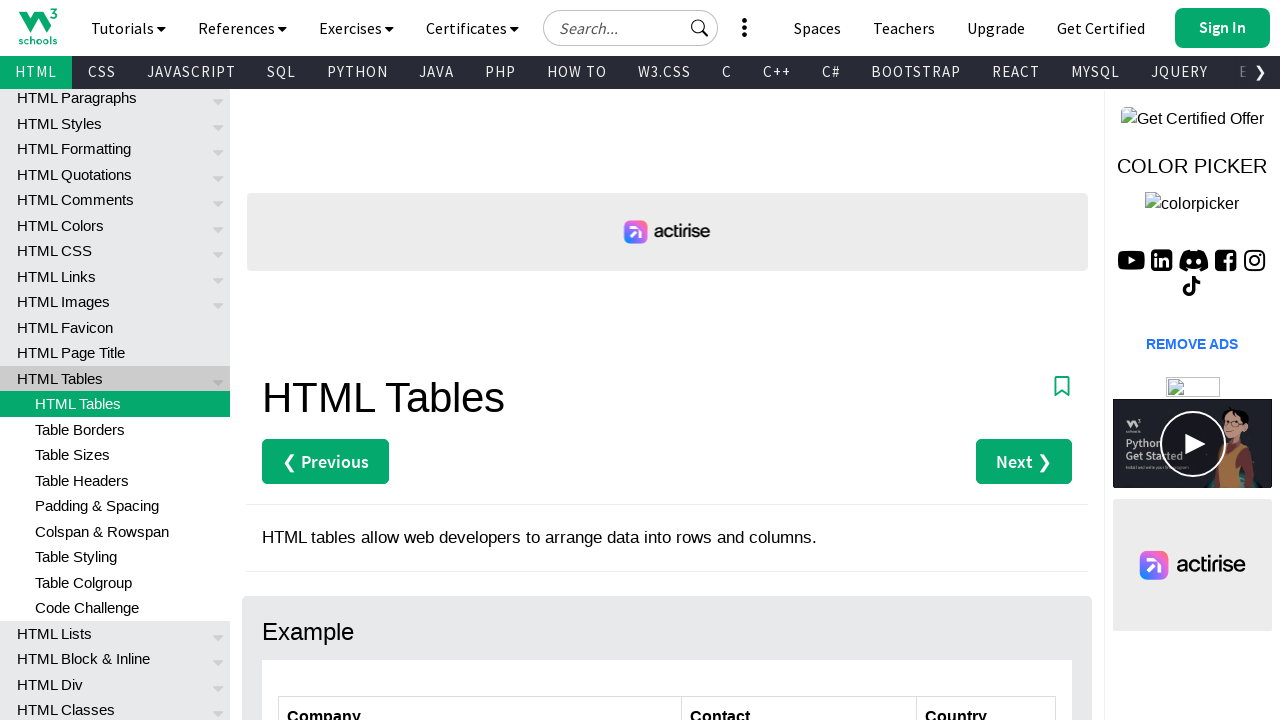

Set viewport size to 1920x1080
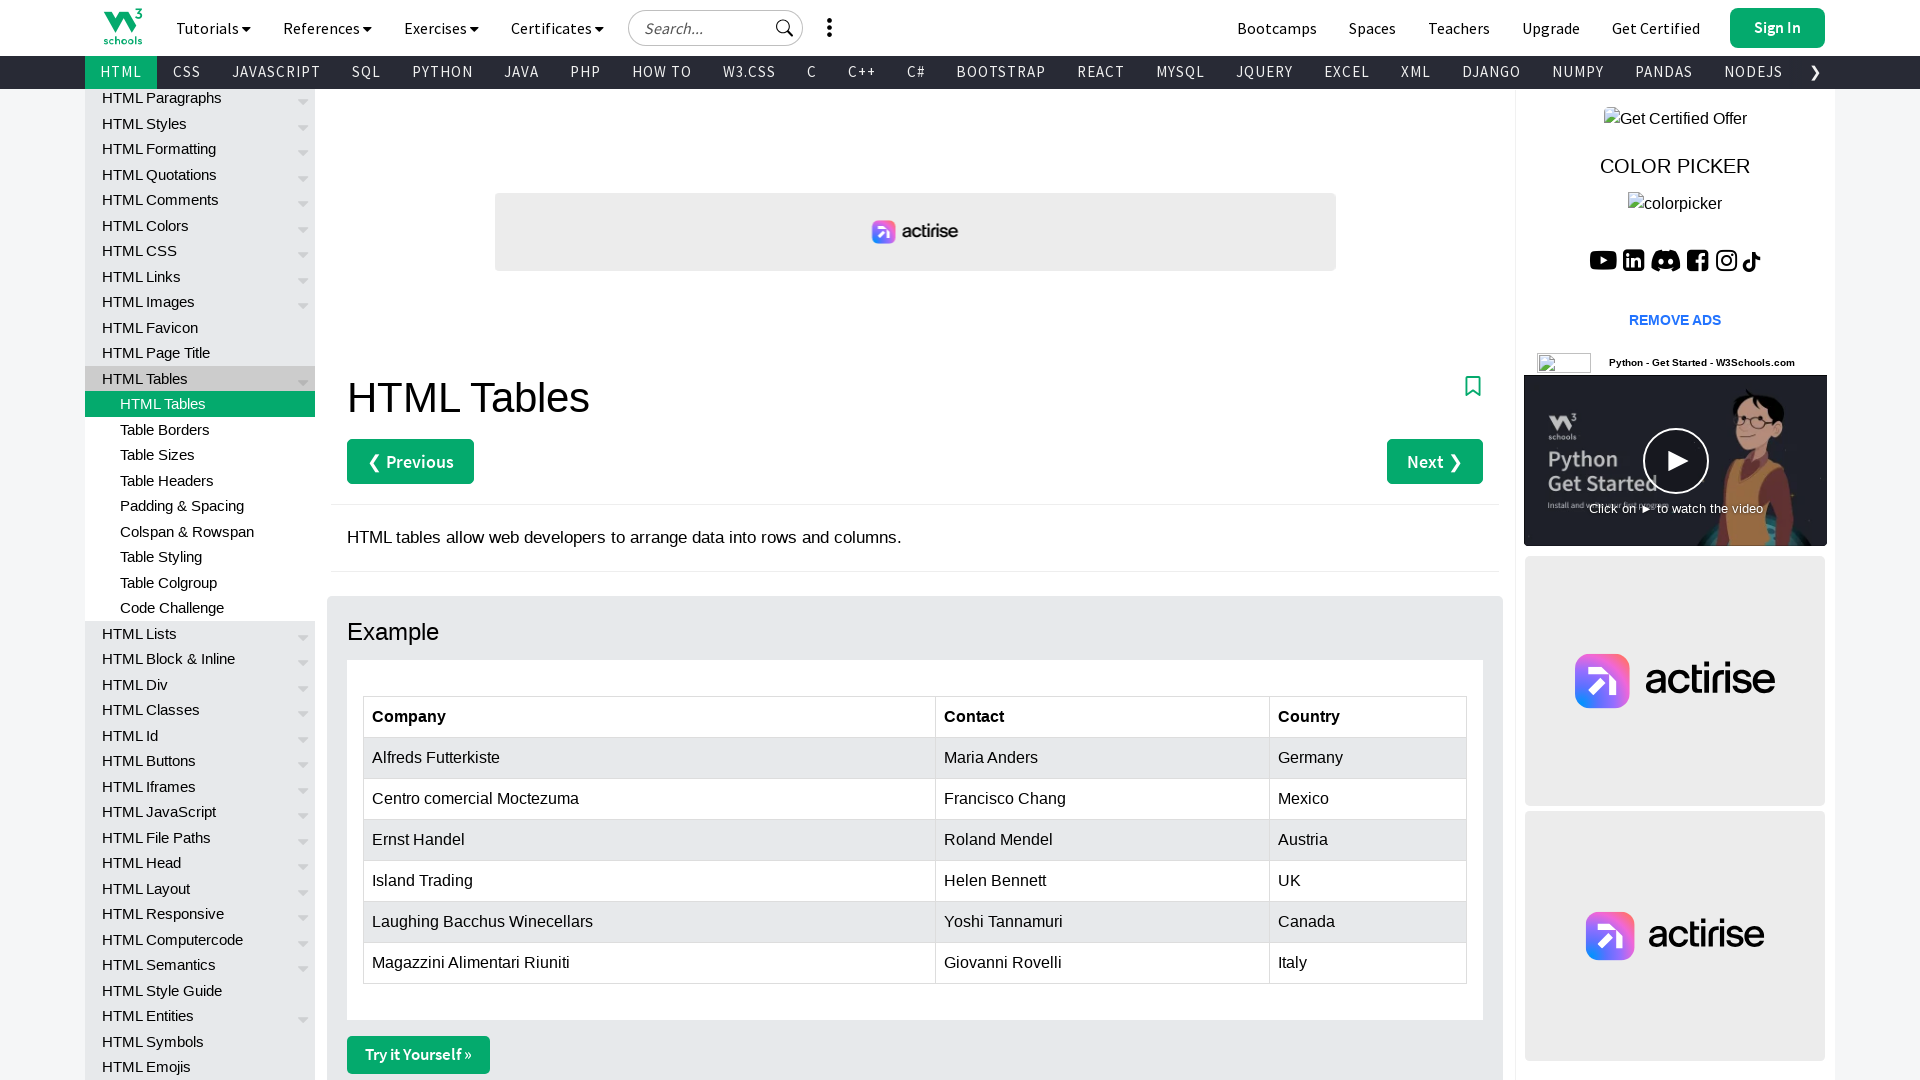

Waited for customers table with id 'customers' to be visible
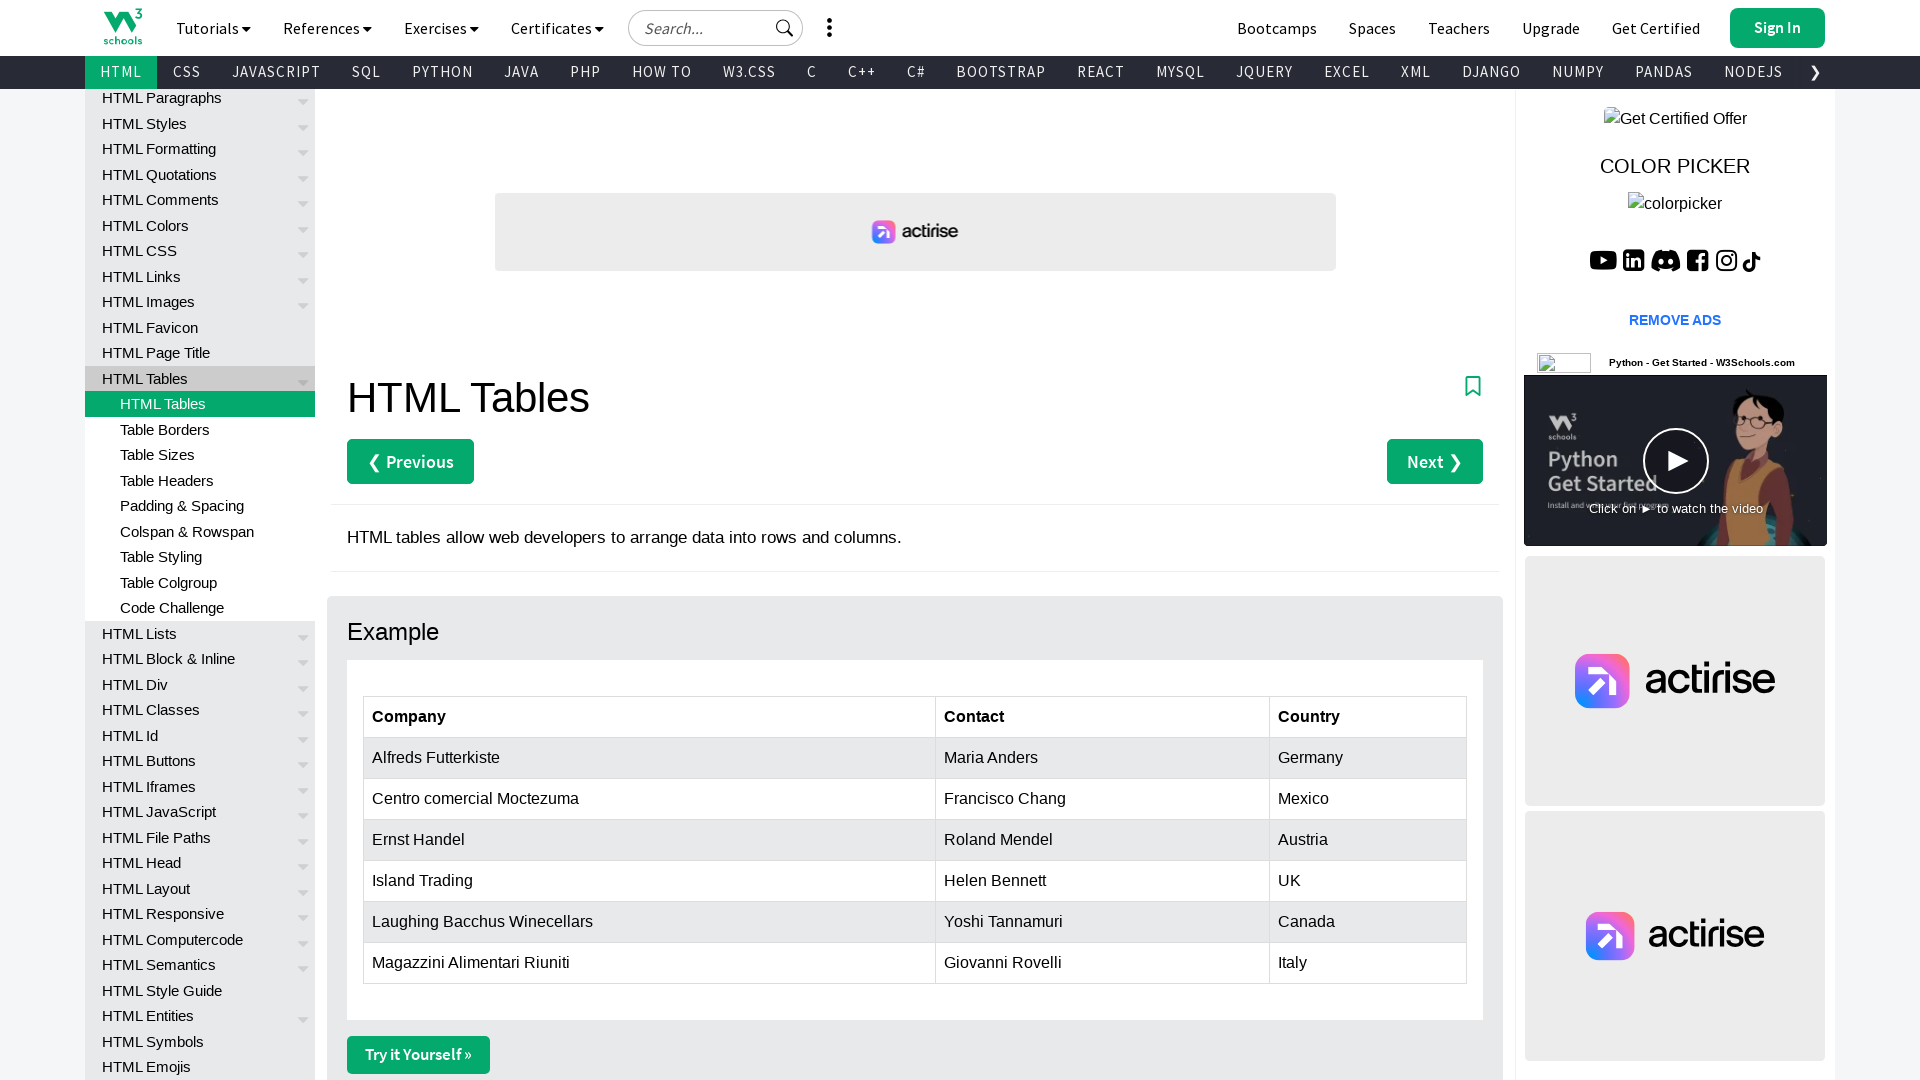

Verified first data row in customers table is present
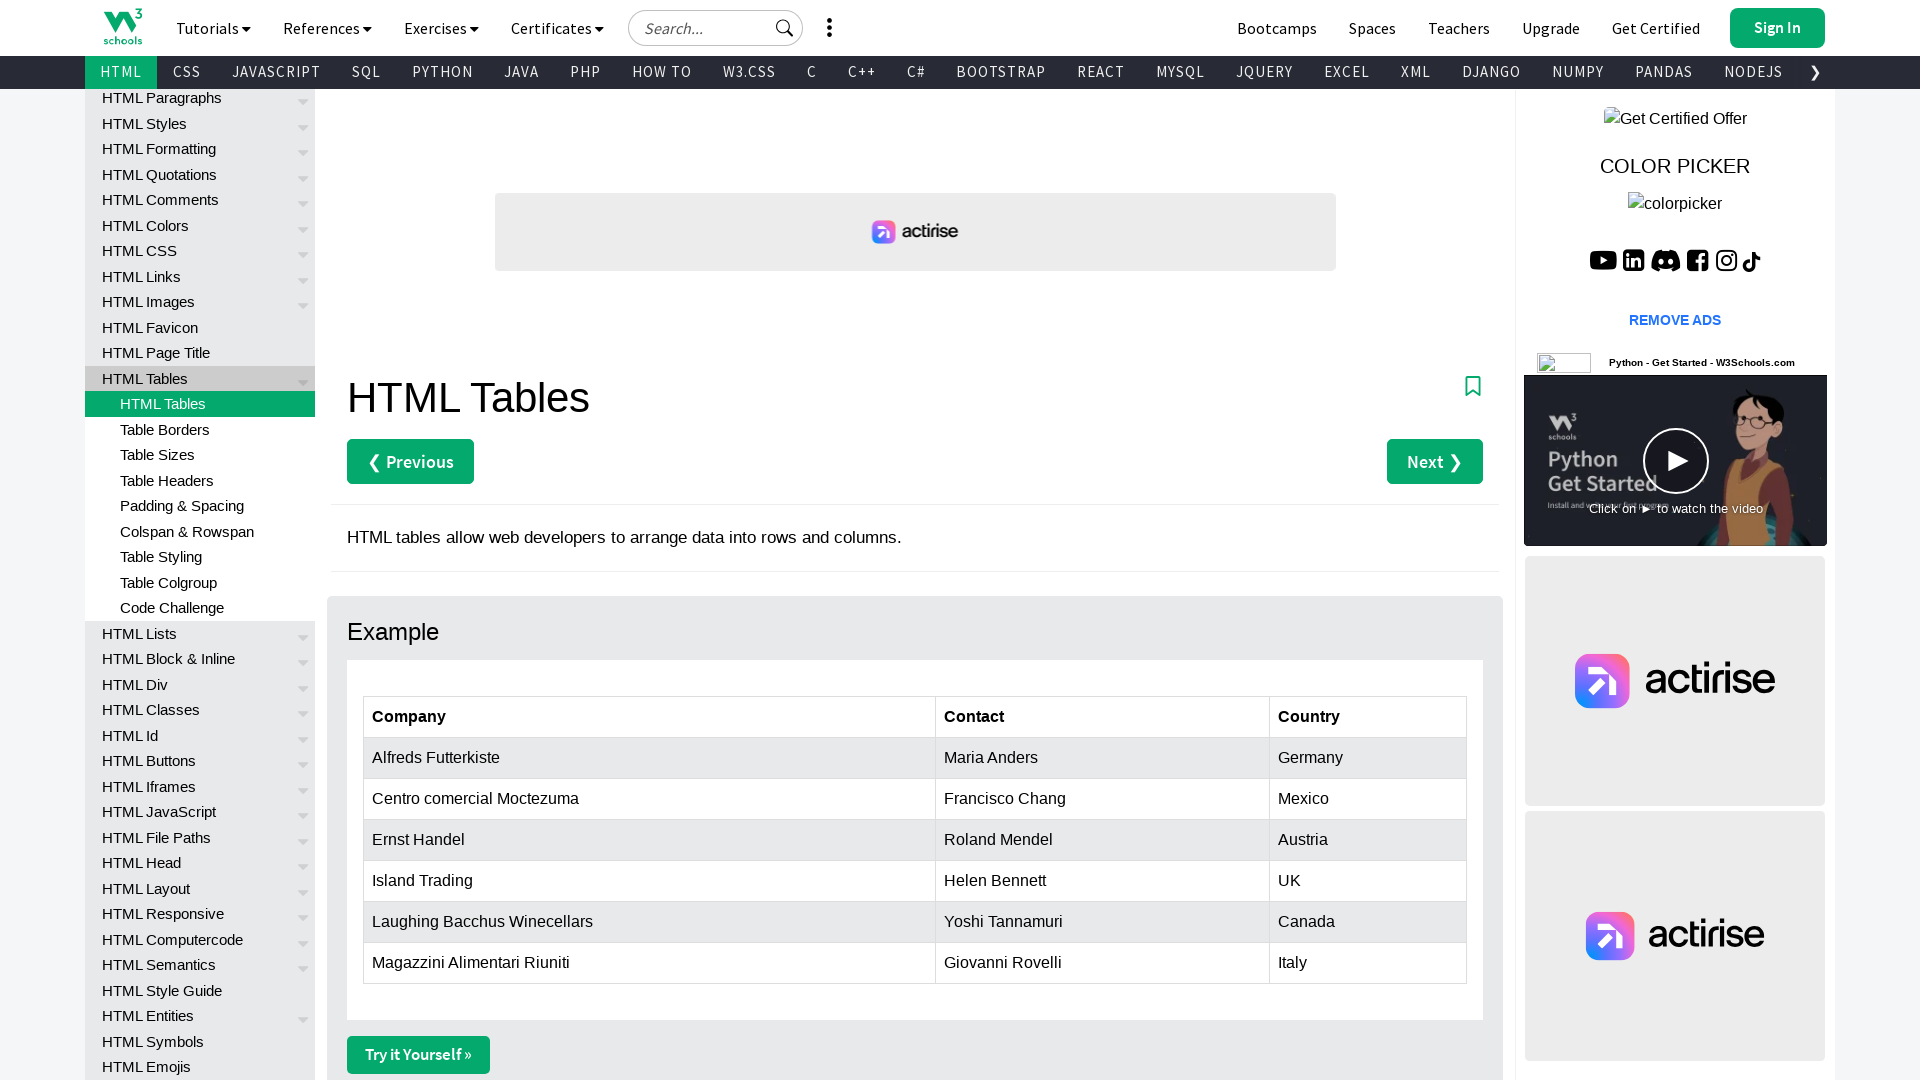

Verified first column (Company names) cells are accessible
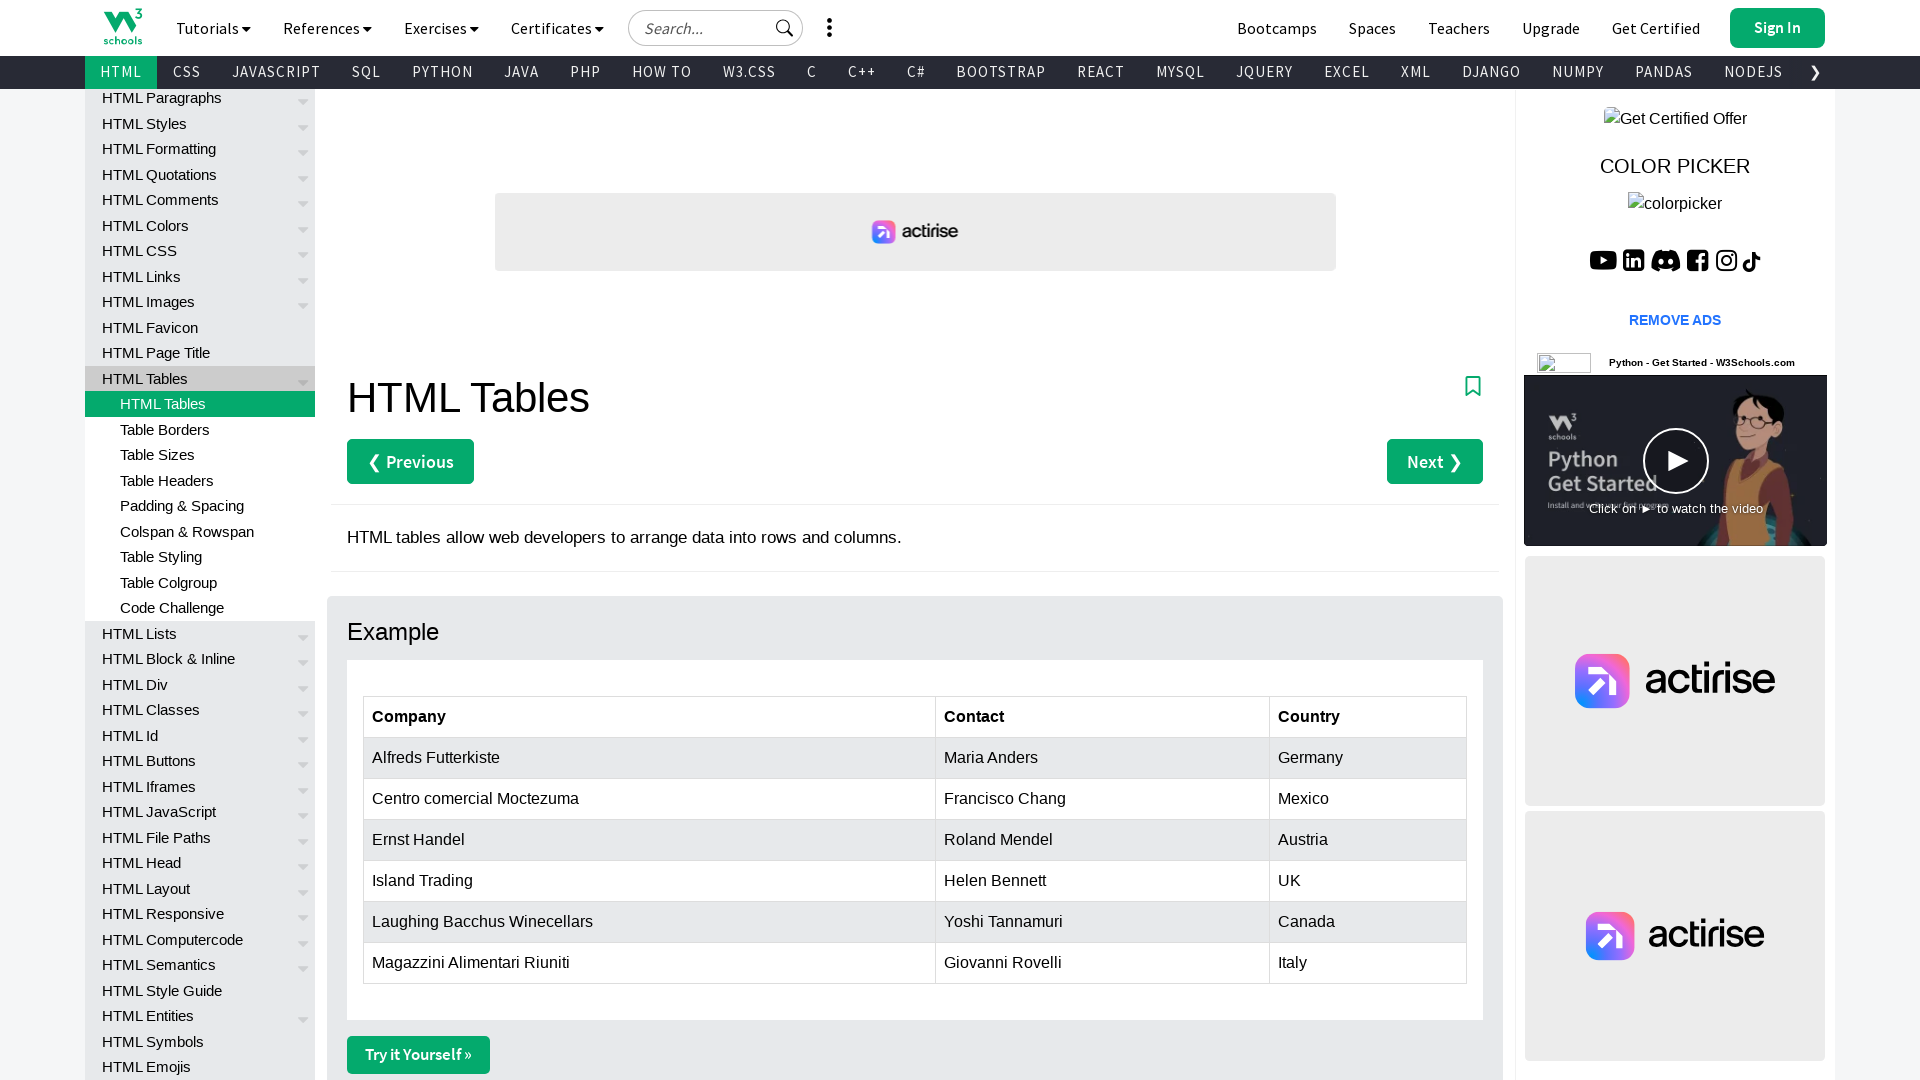

Verified second column (Contact names) cells are accessible
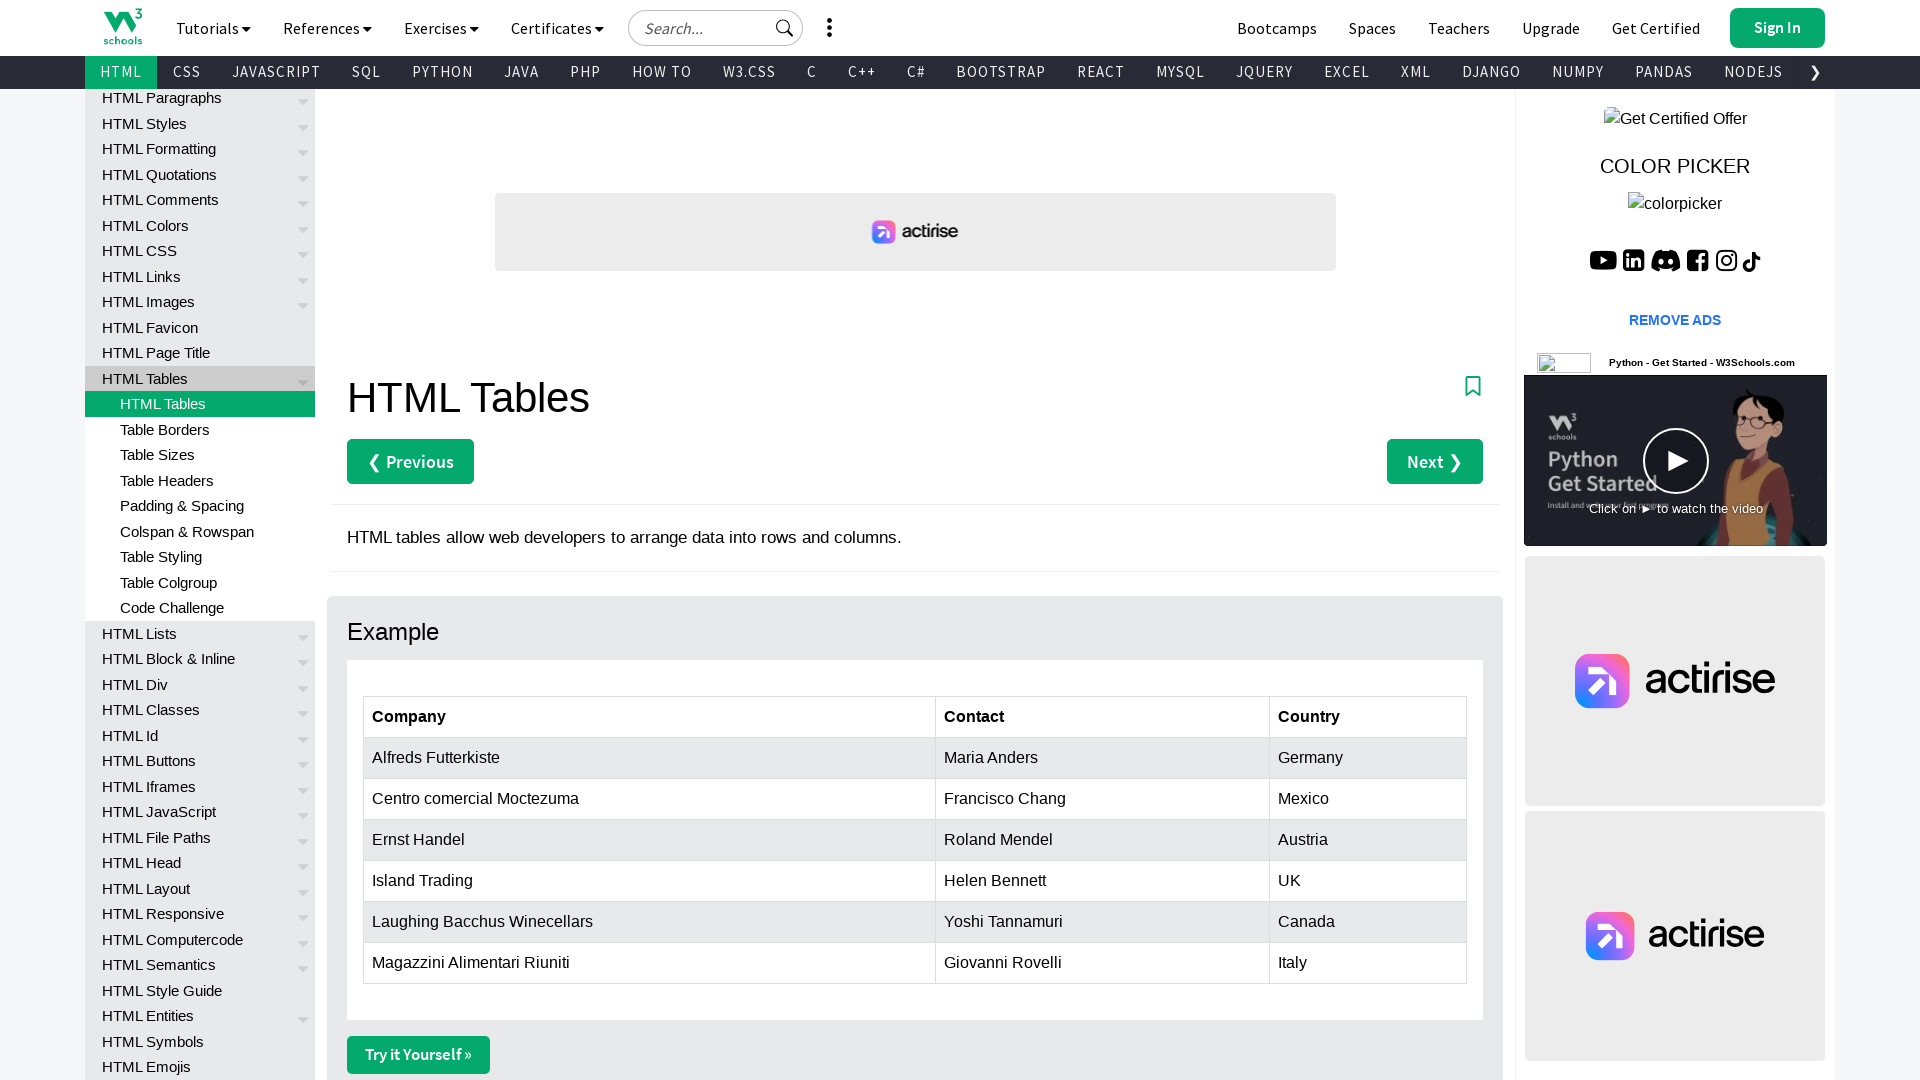

Verified third column (Country names) cells are accessible
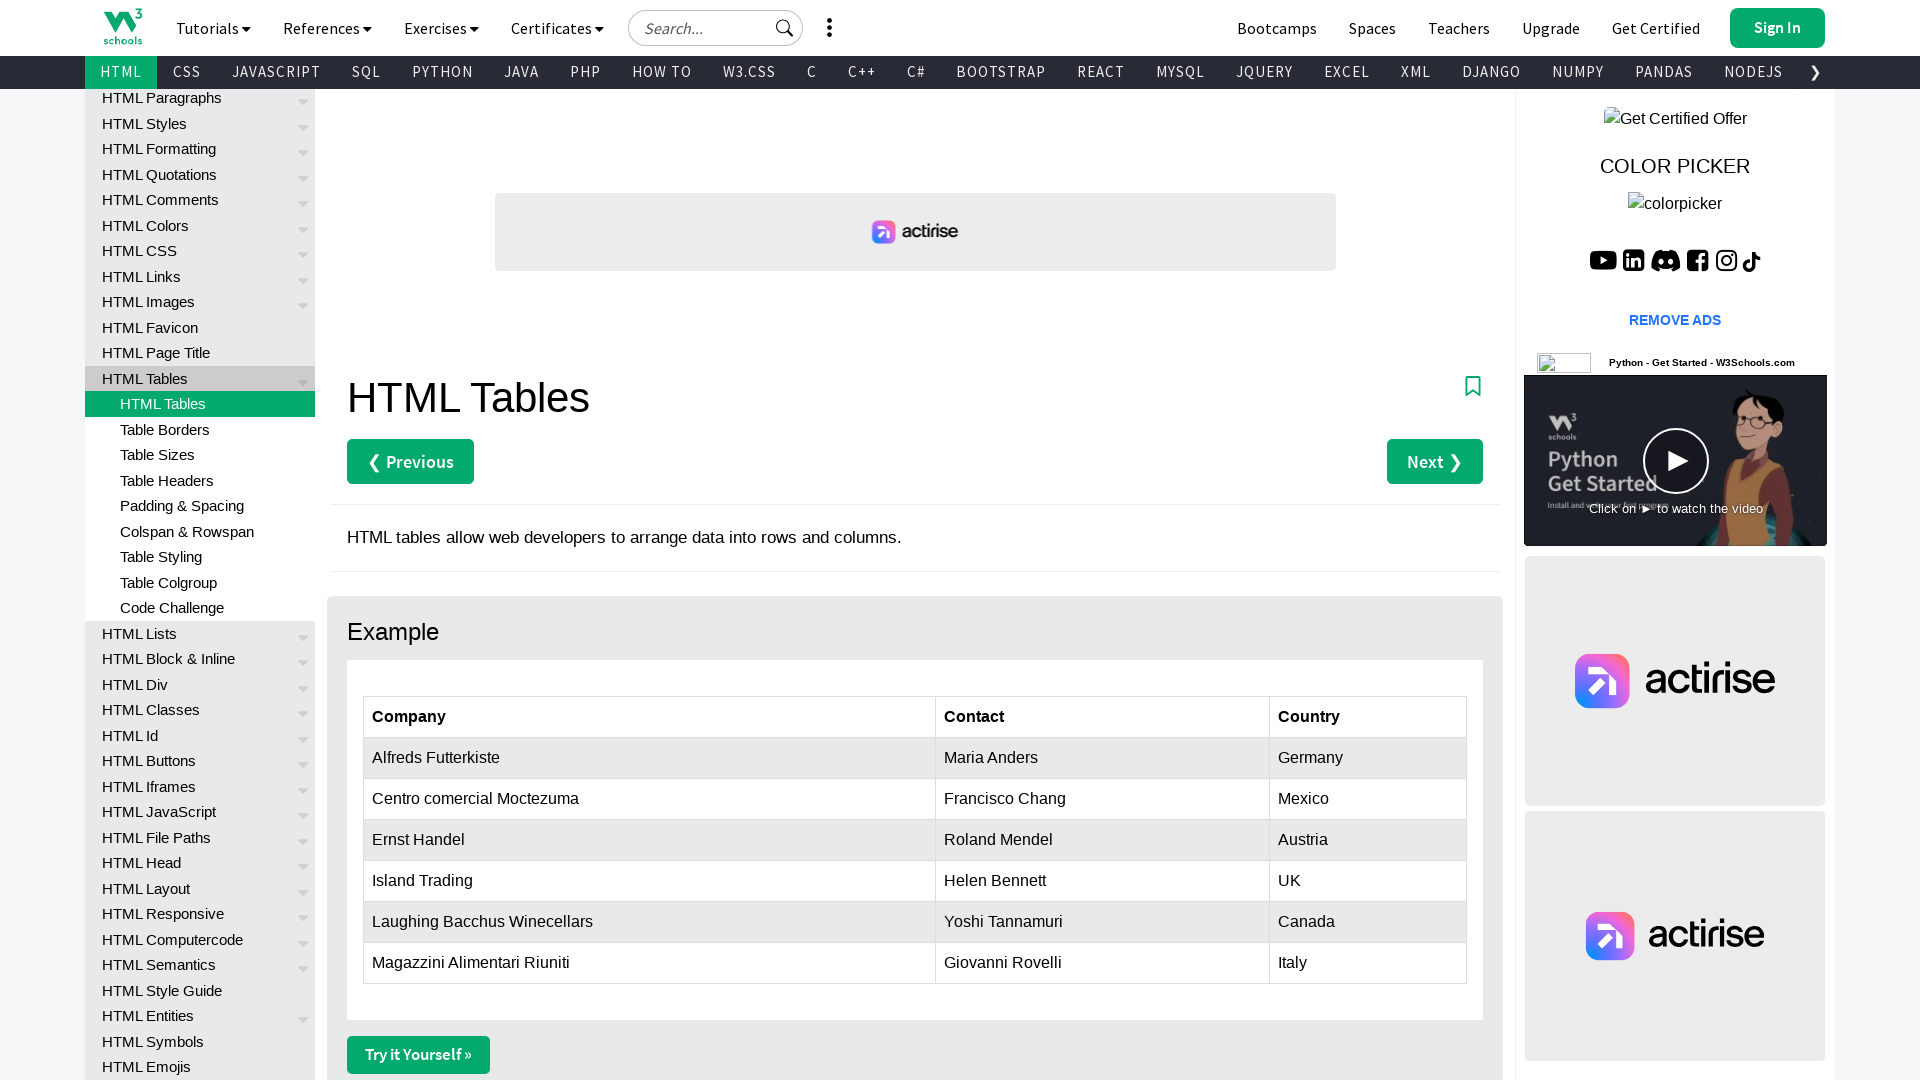

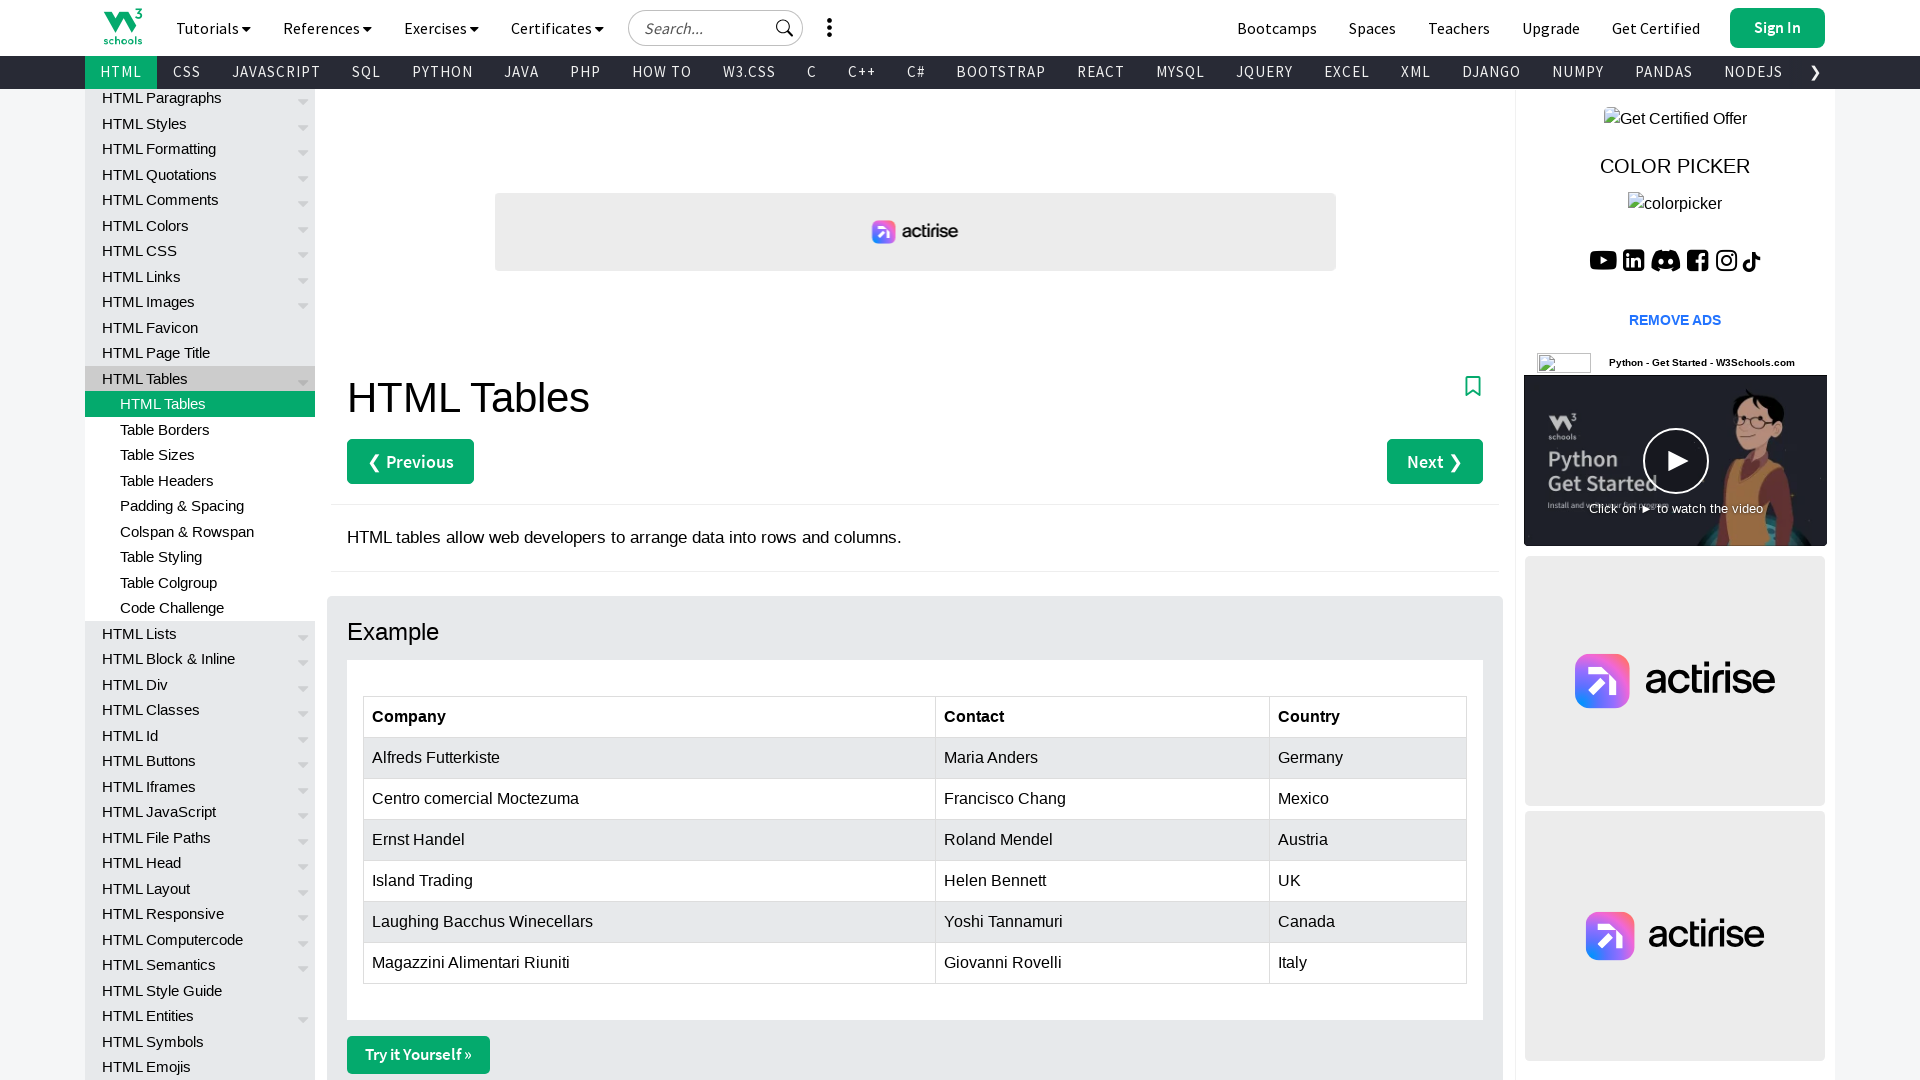